Tests drag and drop functionality by dragging an element from one container and dropping it into another target area

Starting URL: https://grotechminds.com/drag-and-drop/

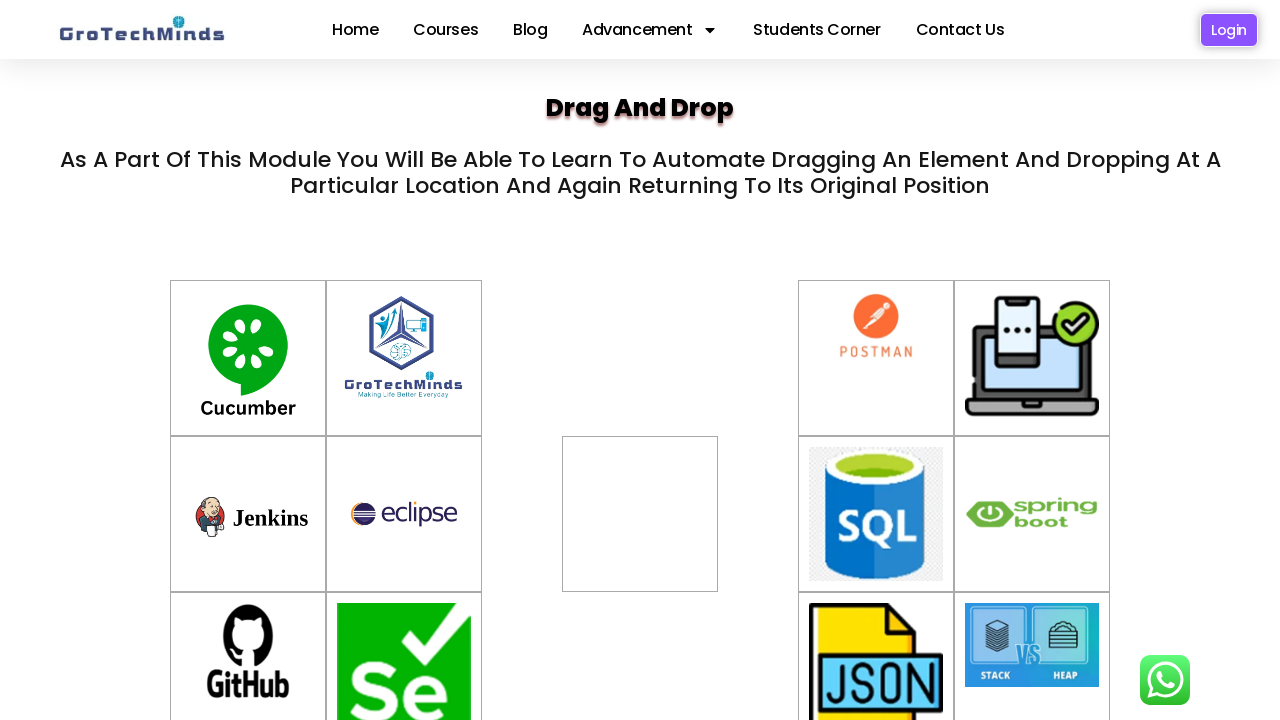

Located draggable element with id 'container-3'
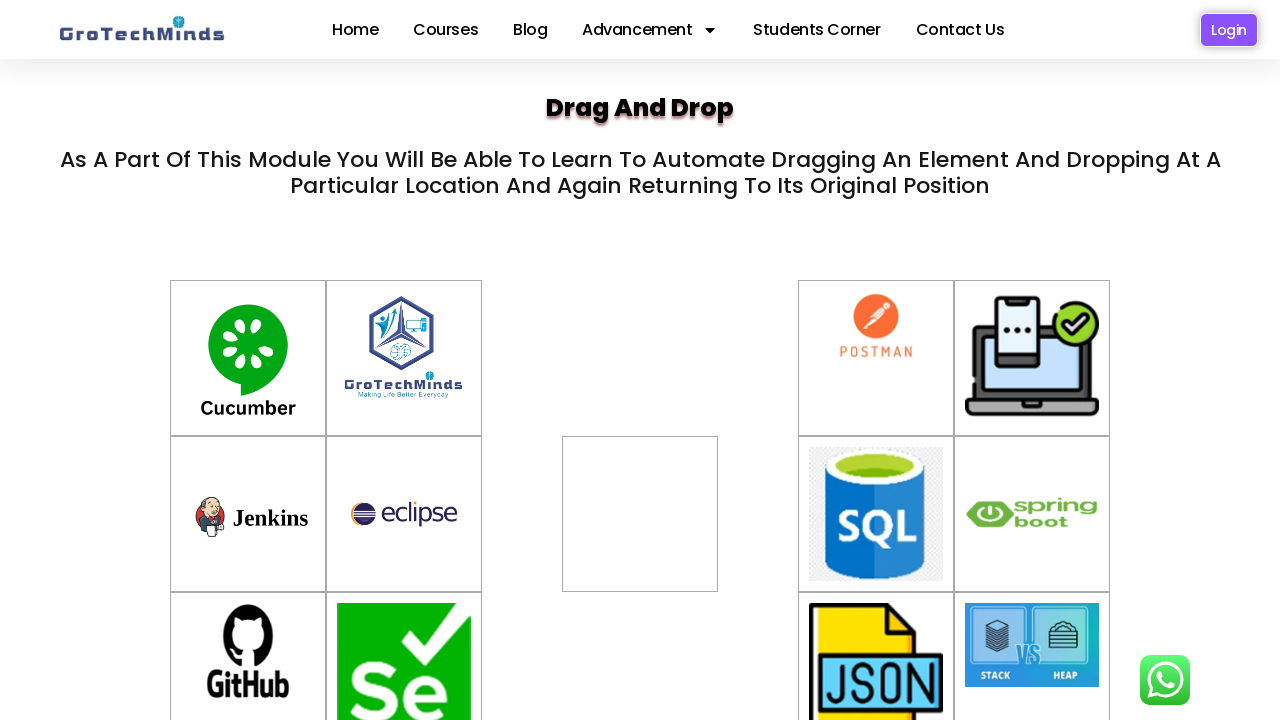

Located drop target element with id 'div2'
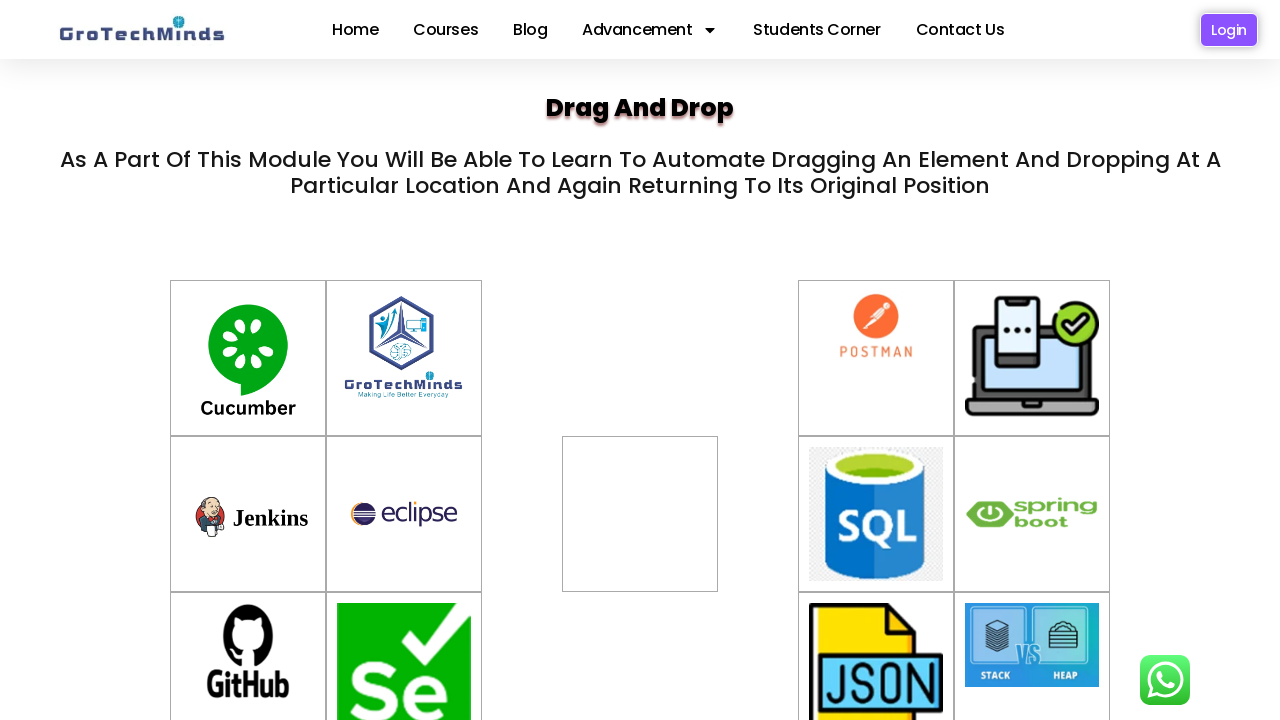

Dragged element from container-3 and dropped it into div2 at (640, 514)
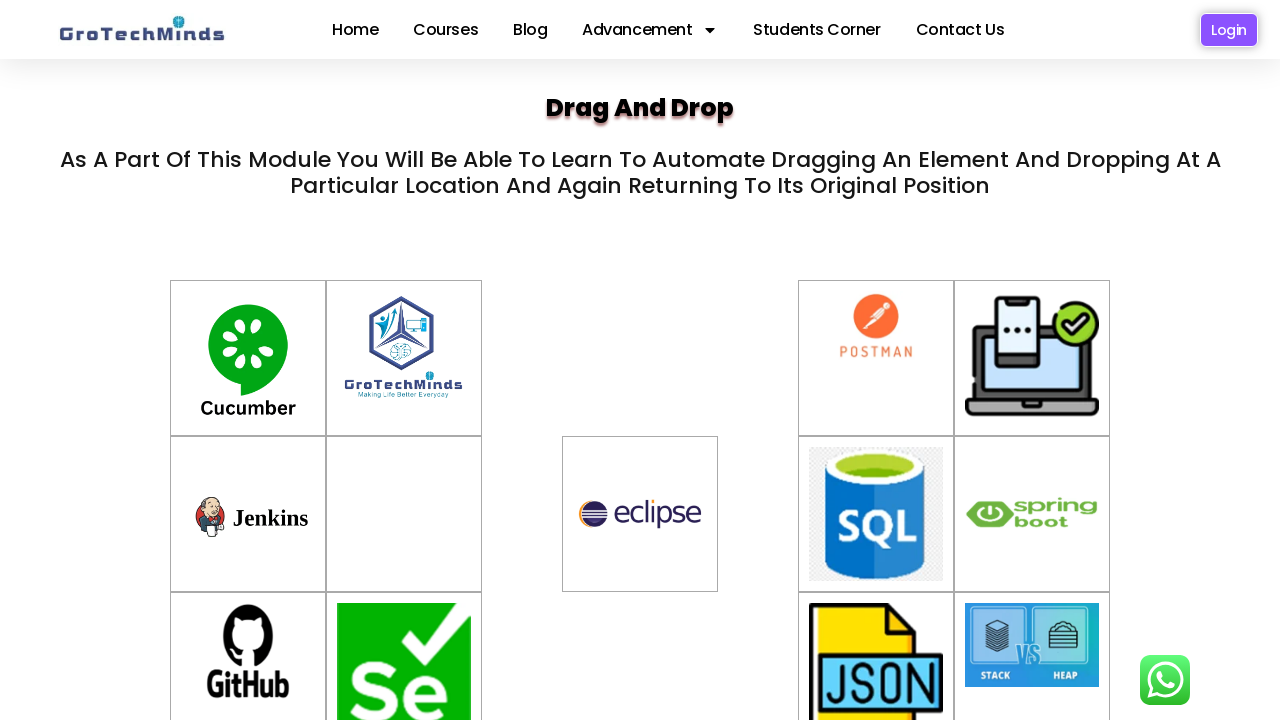

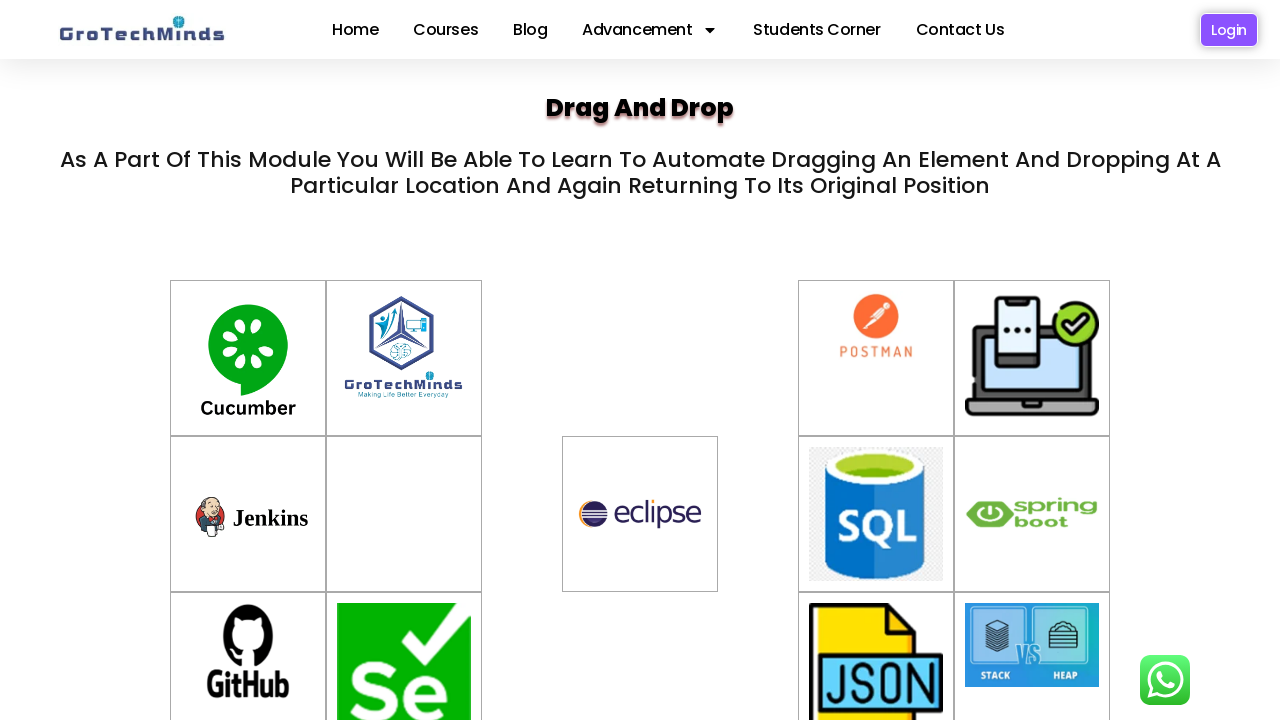